Navigates to CafeBiz technology news page and verifies that news articles are displayed in the listing.

Starting URL: https://cafebiz.vn/cong-nghe.chn

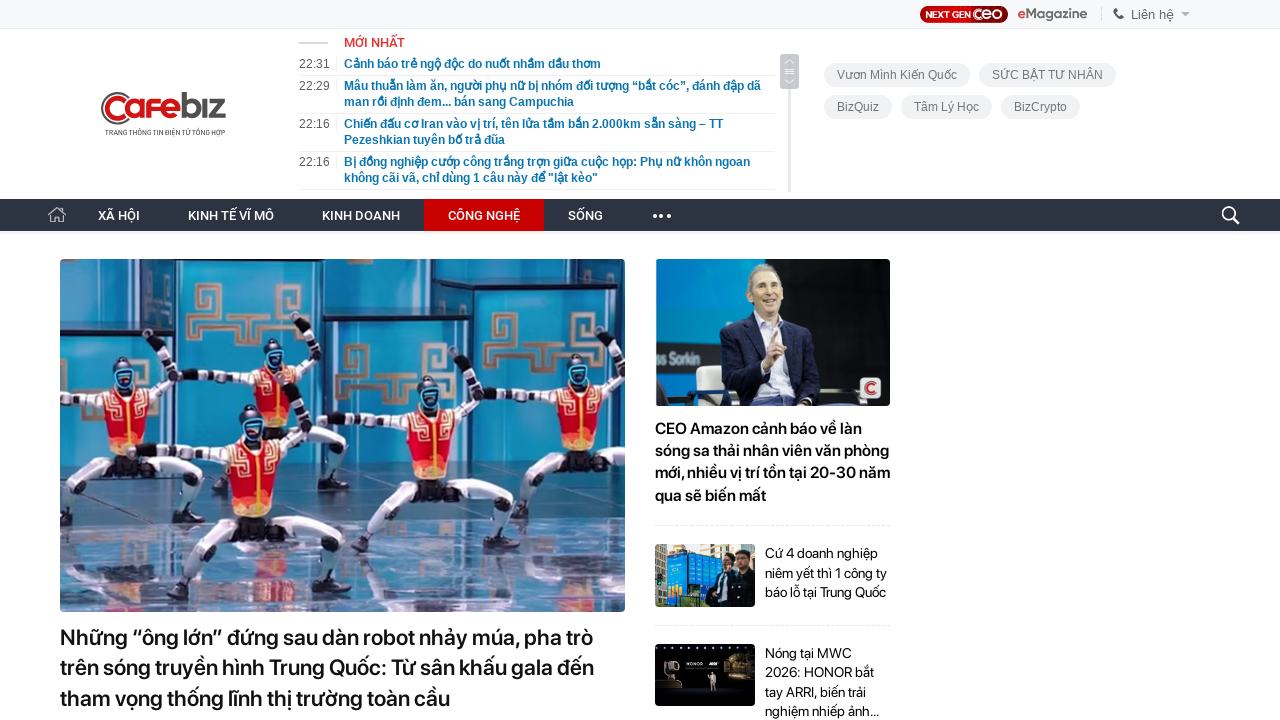

Navigated to CafeBiz technology news page
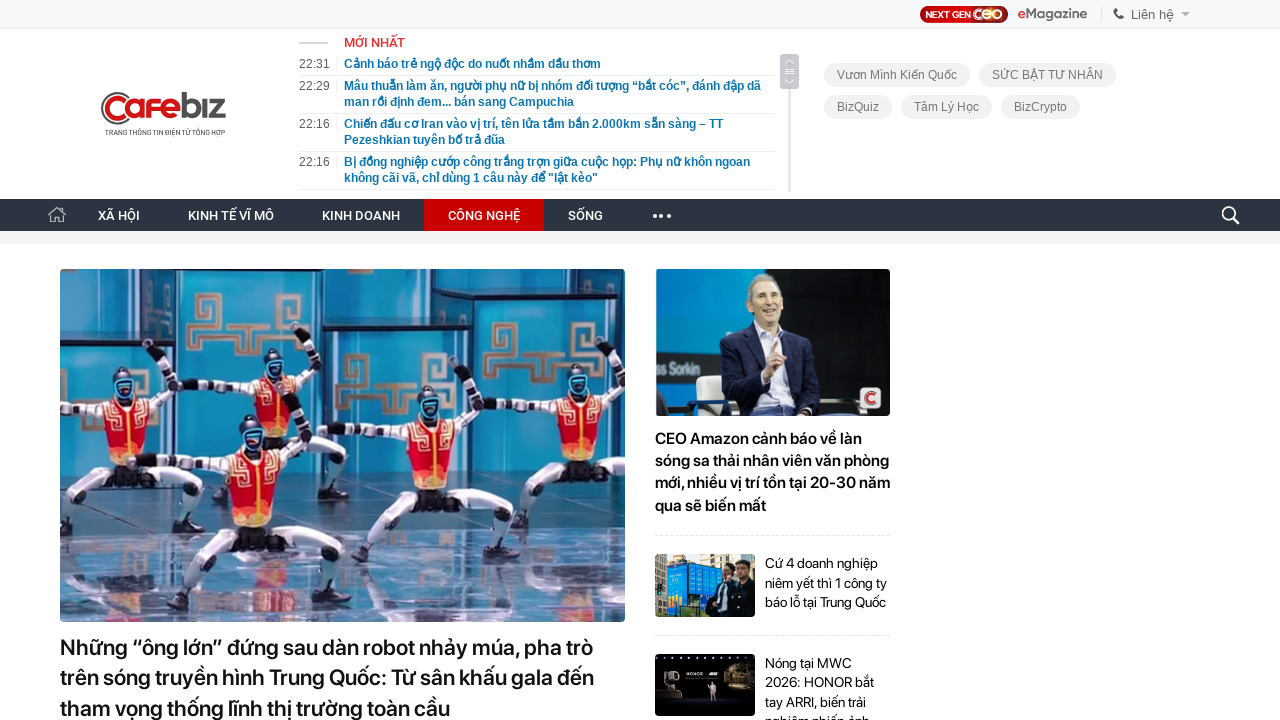

News wrapper loaded
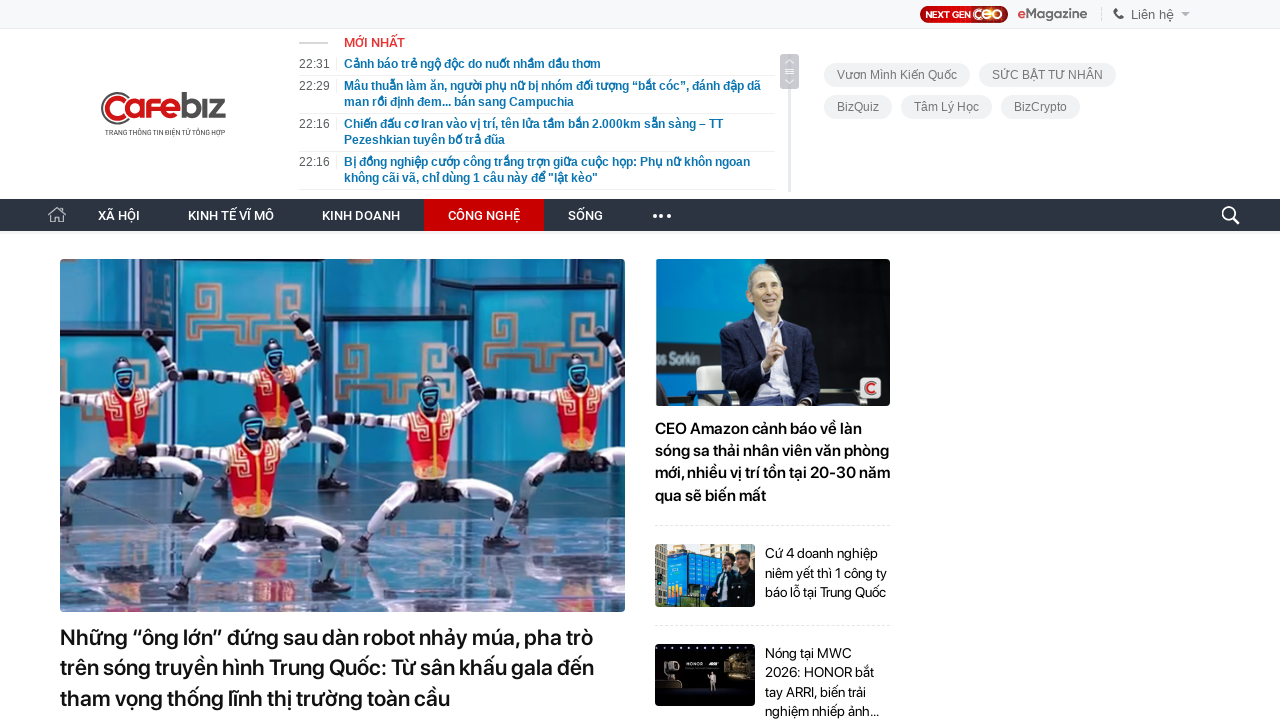

News article boxes are present on the page
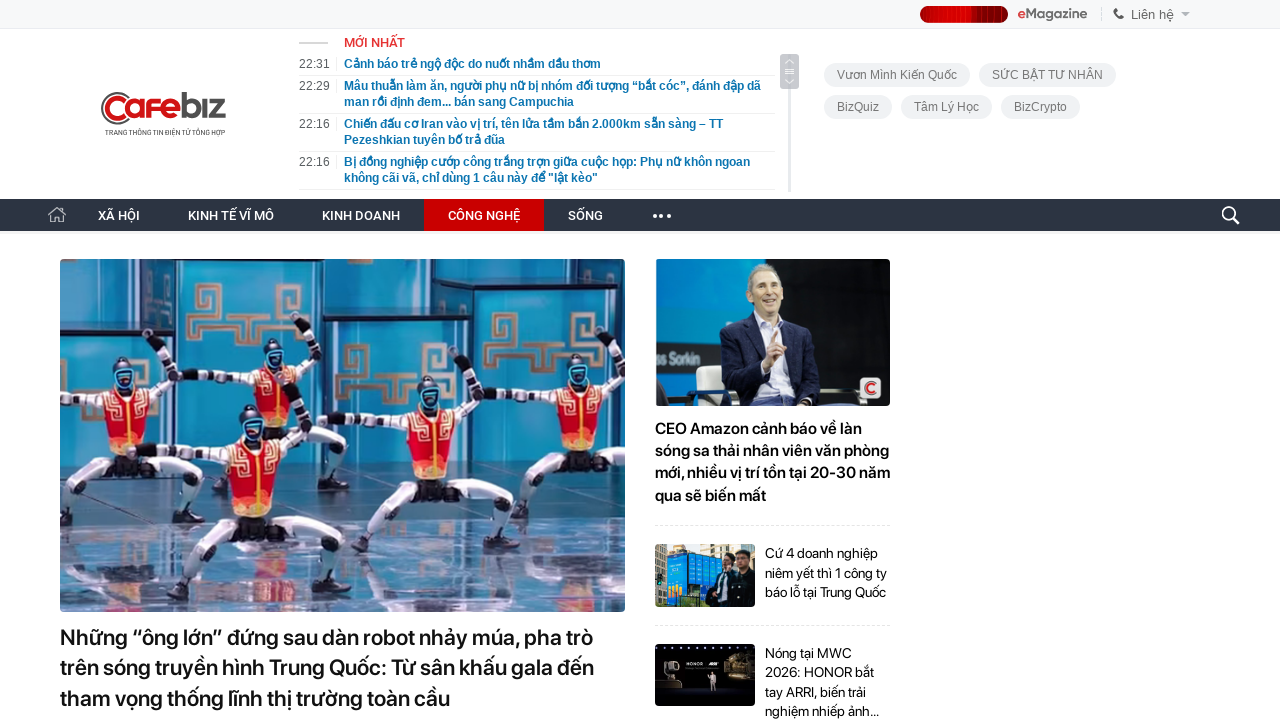

News article titles are visible
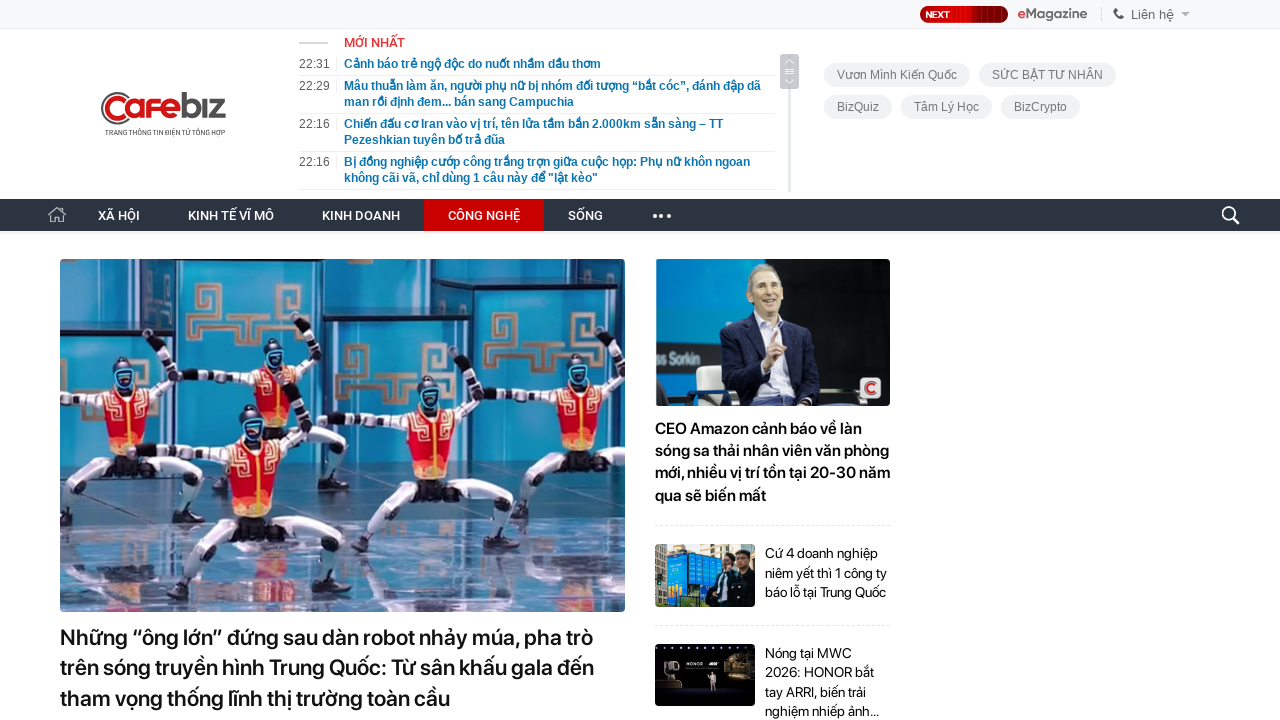

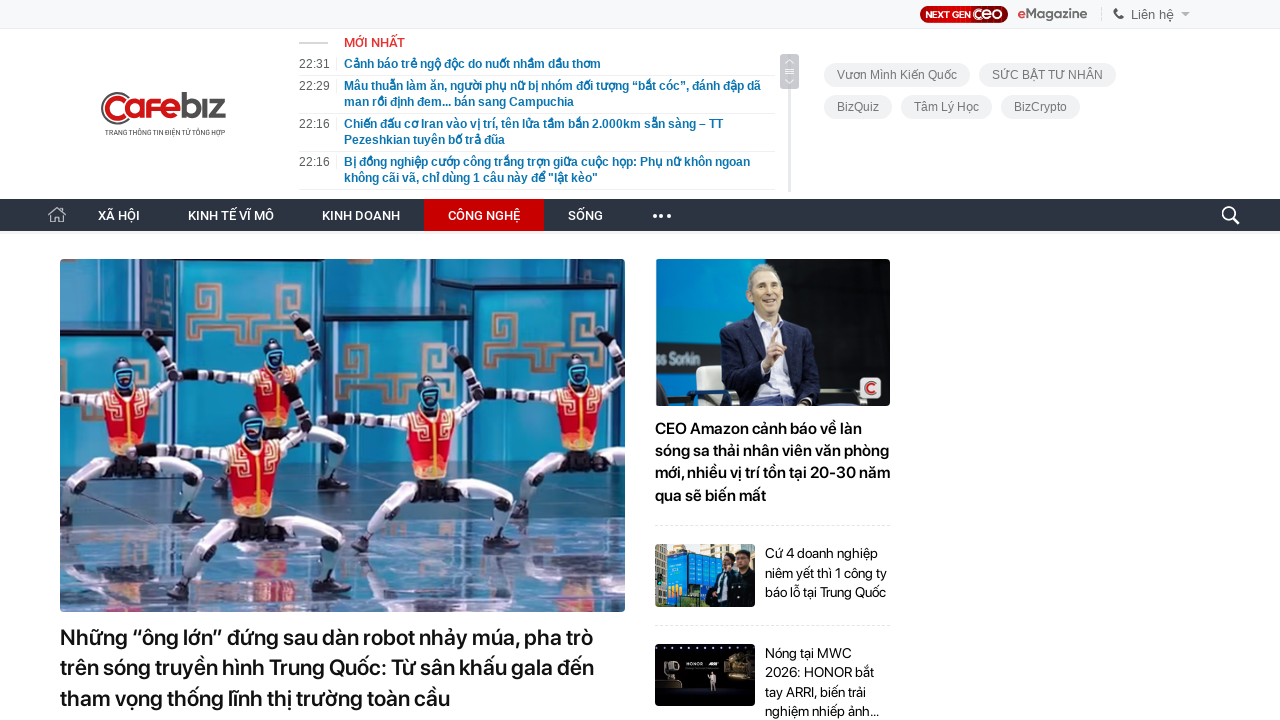